Verifies that the Orange HRM login page loads correctly and the company logo is displayed on the page

Starting URL: https://opensource-demo.orangehrmlive.com/web/index.php/auth/login

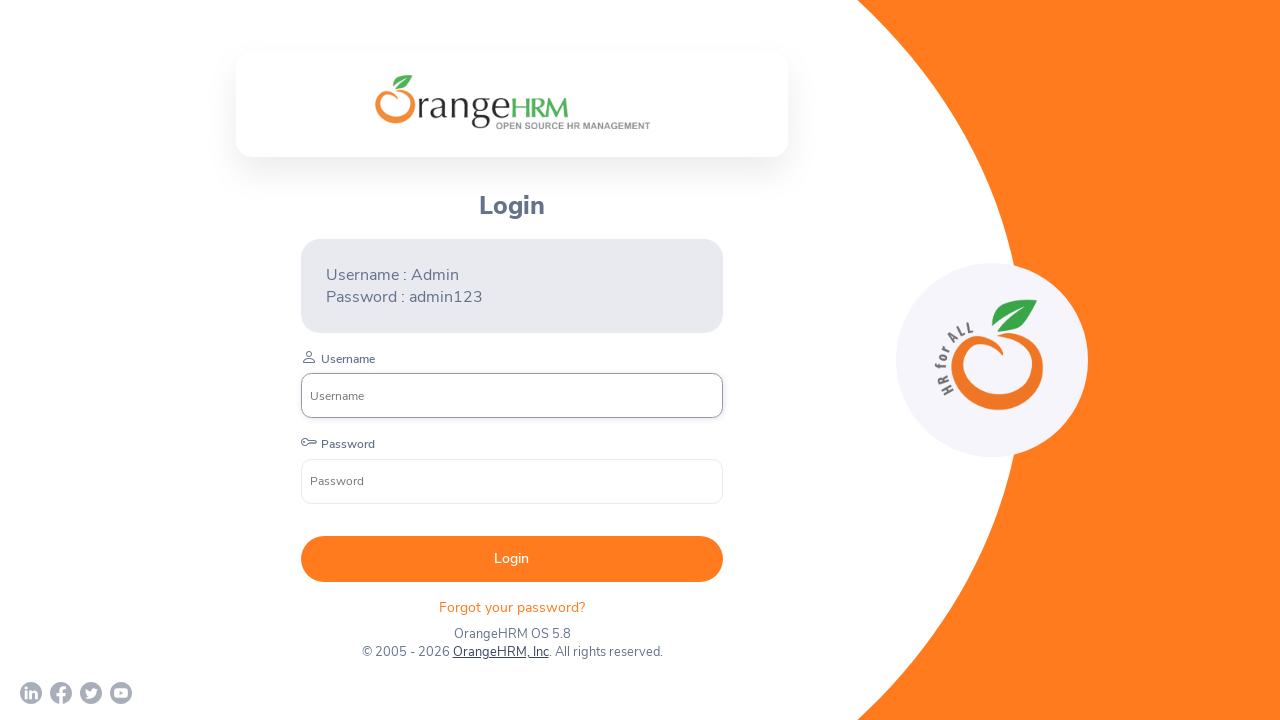

Waited for page to fully load (networkidle state)
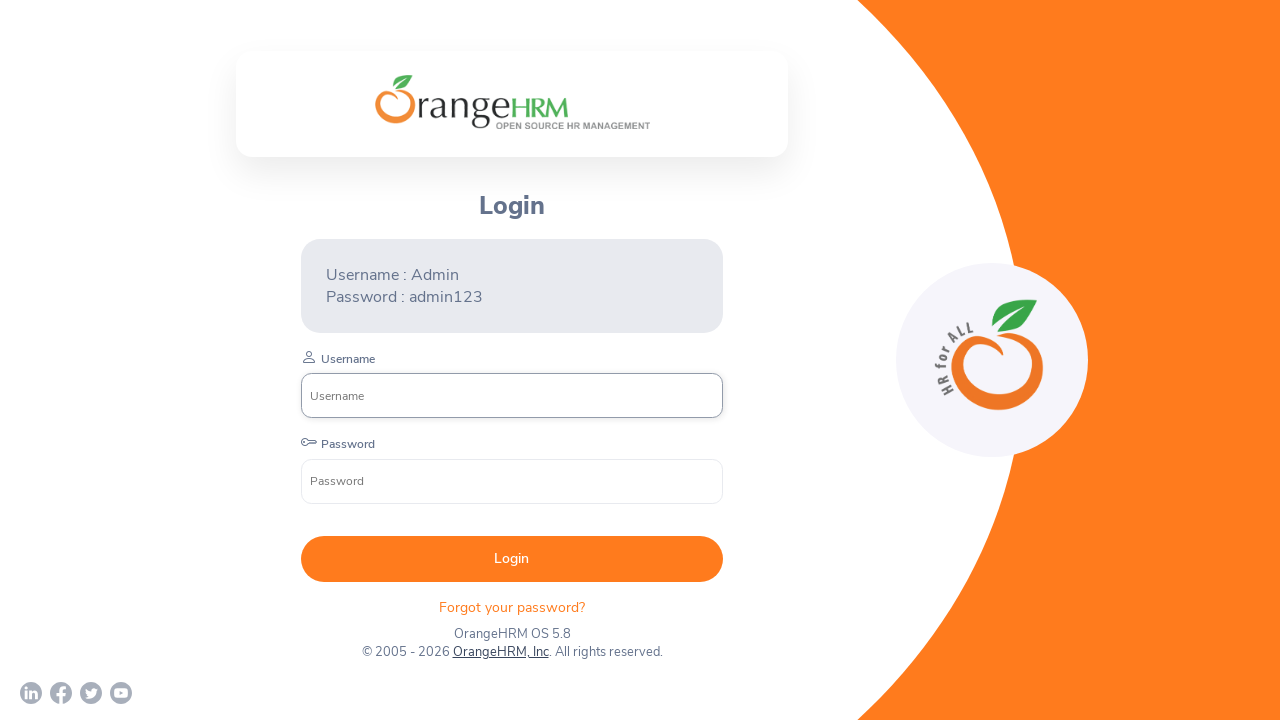

Located the Orange HRM company logo element
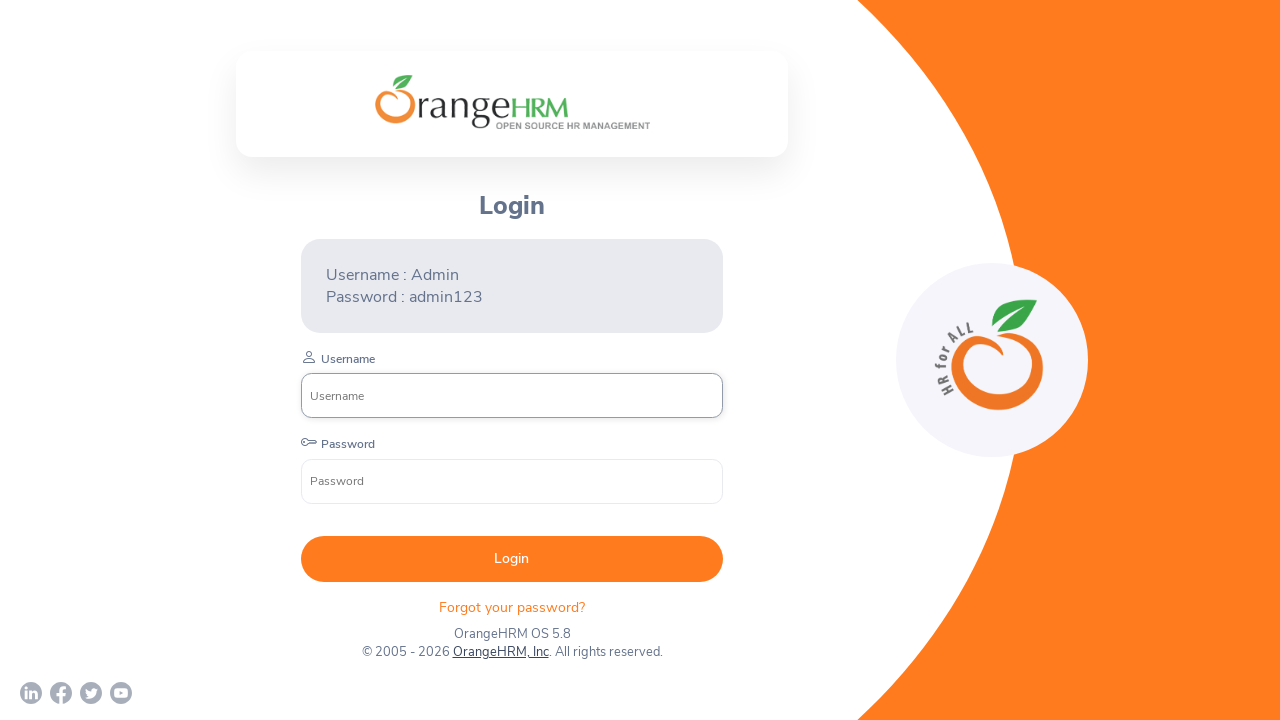

Waited for logo to become visible on the page
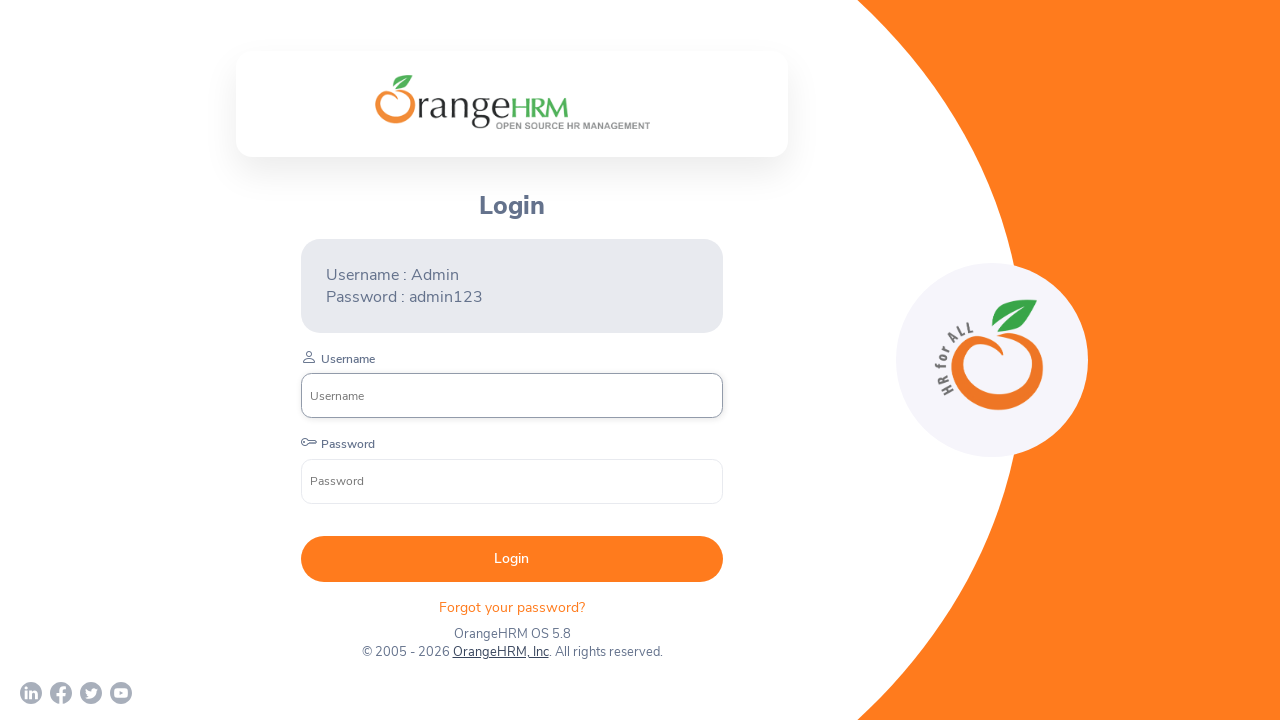

Verified that the logo is visible on the Orange HRM login page
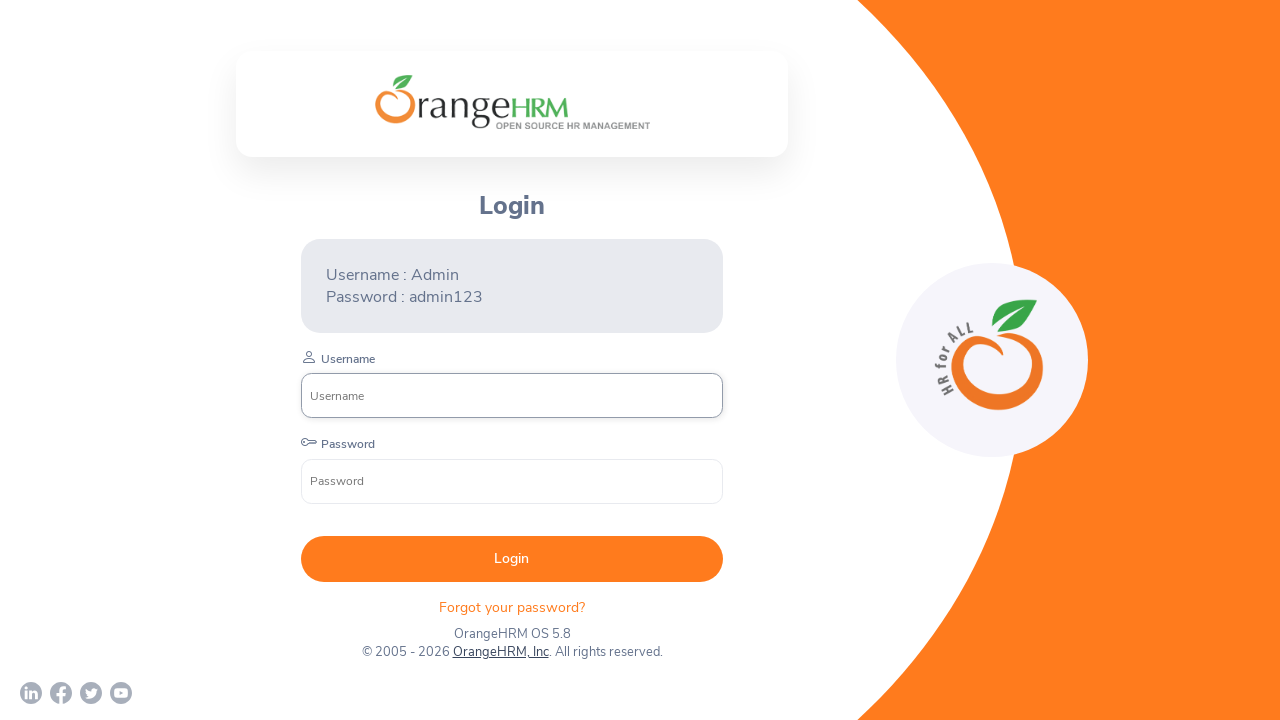

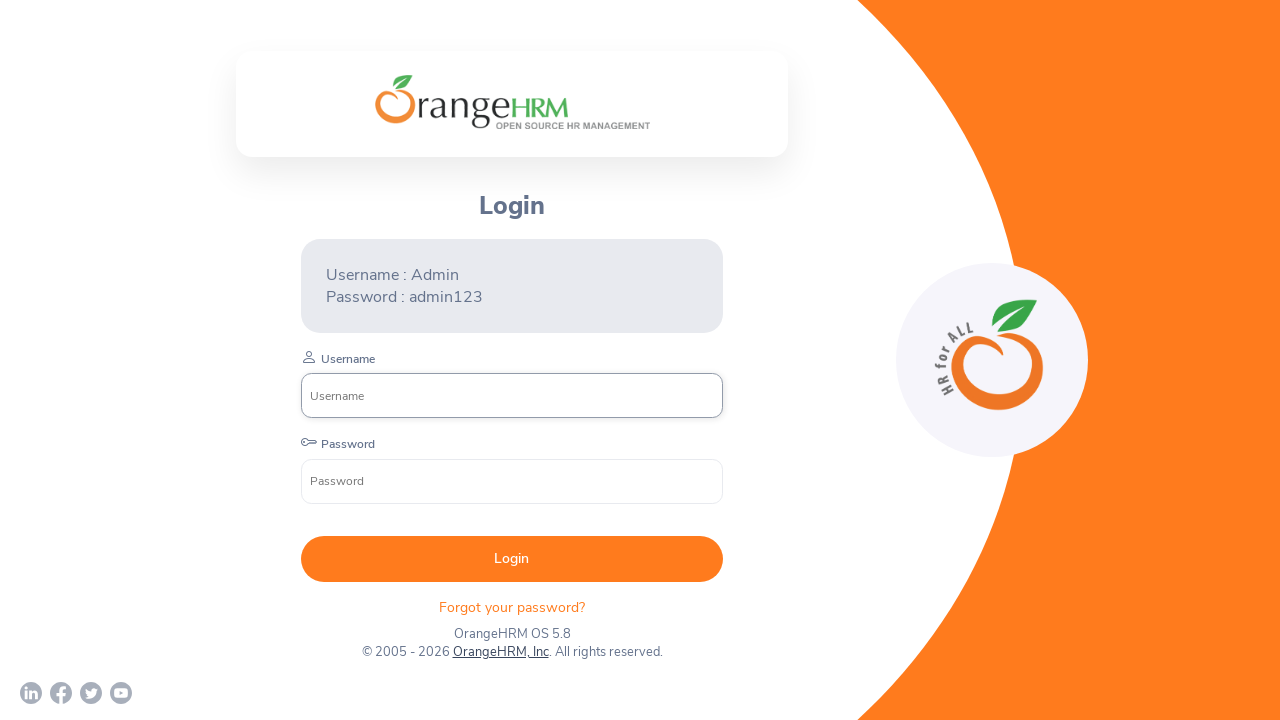